Tests basic browser navigation by visiting two different websites and using browser back navigation to return to the first site.

Starting URL: https://idejongkok.com

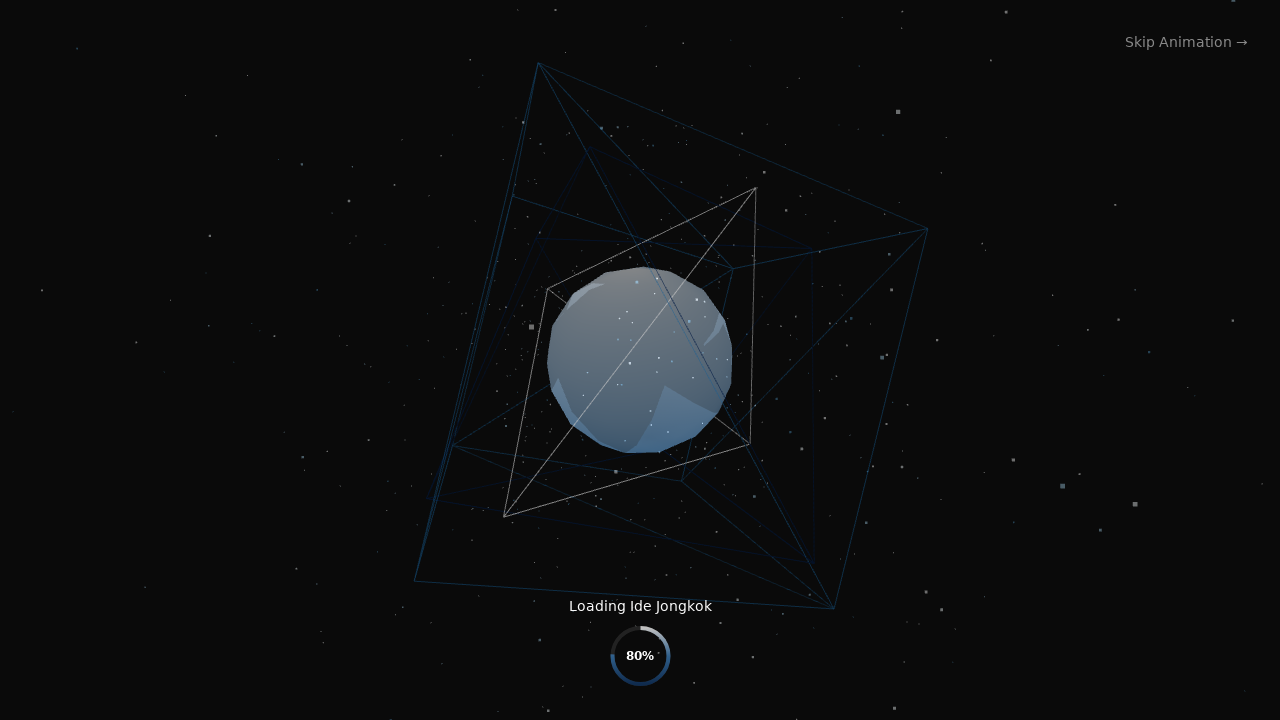

Navigated to second website https://kelasotomesyen.com
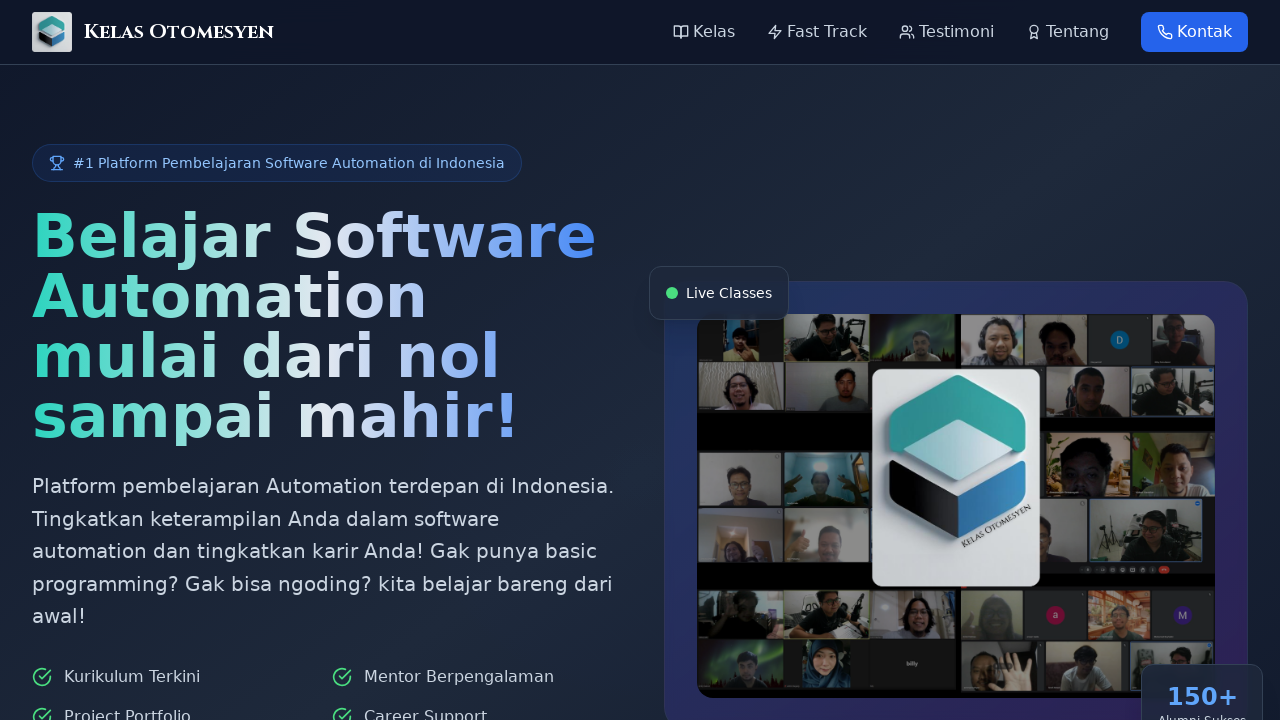

Second website loaded completely
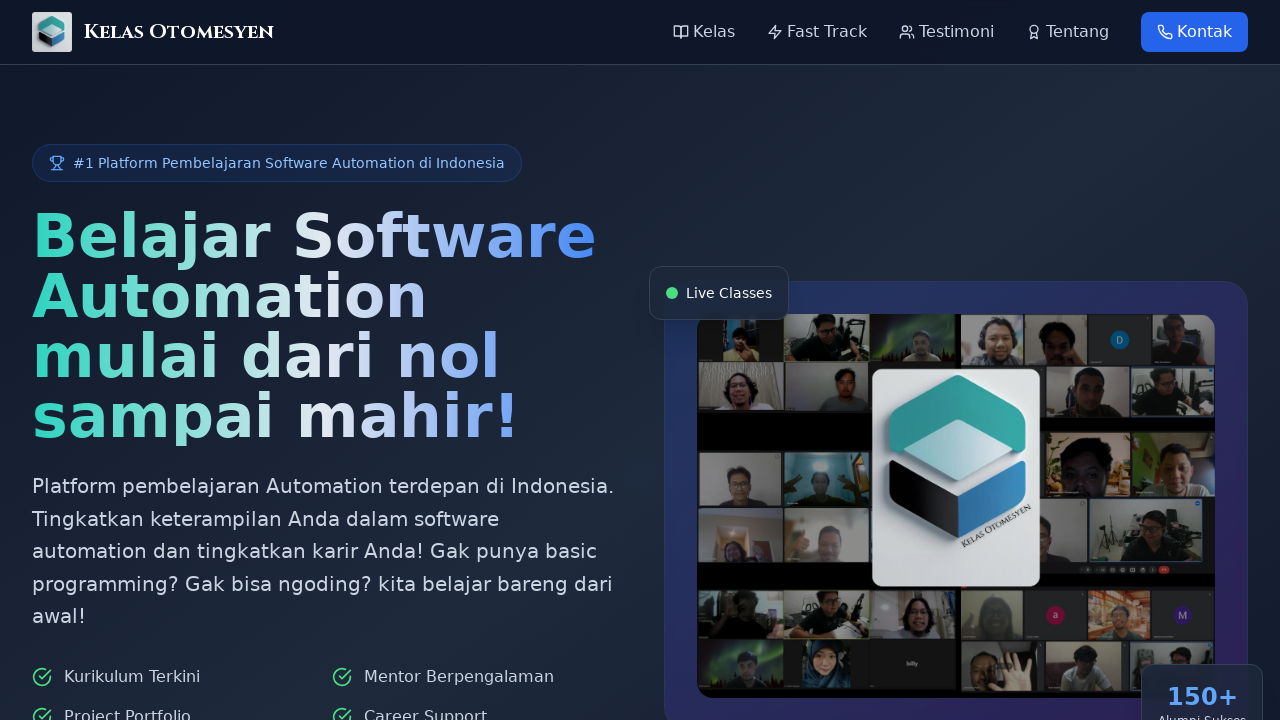

Navigated back to first website using browser back button
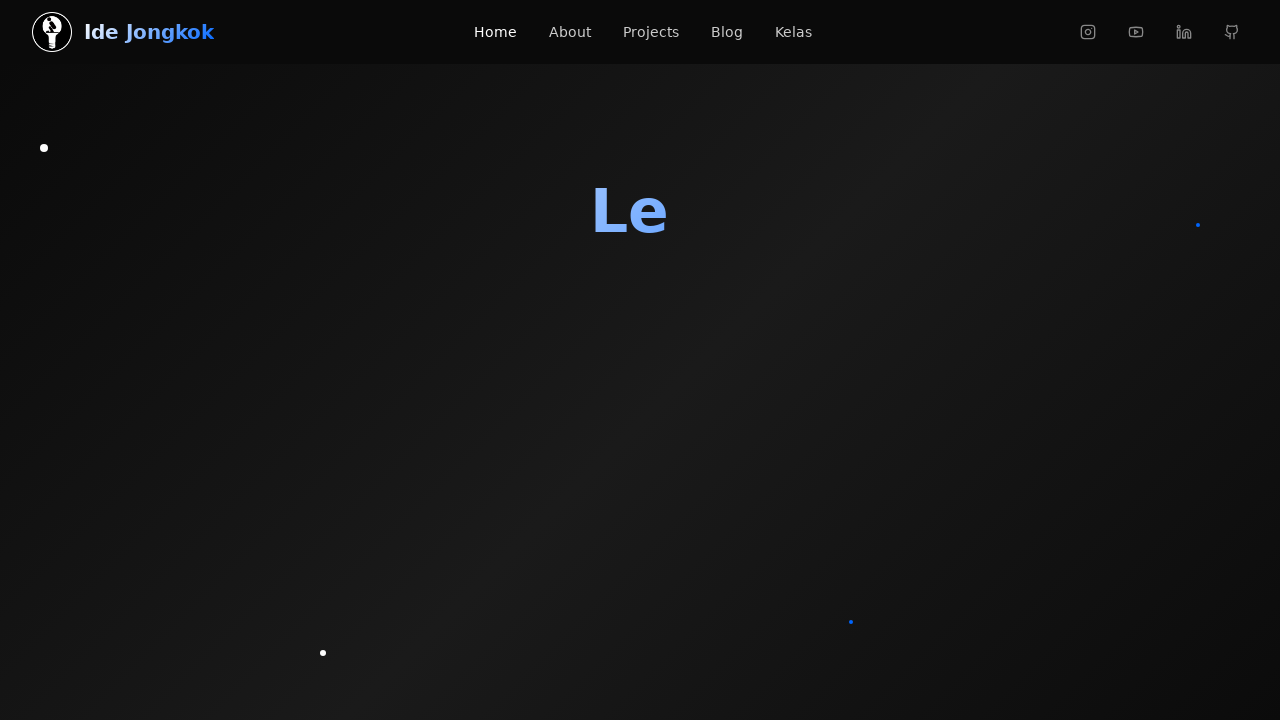

First website loaded completely after back navigation
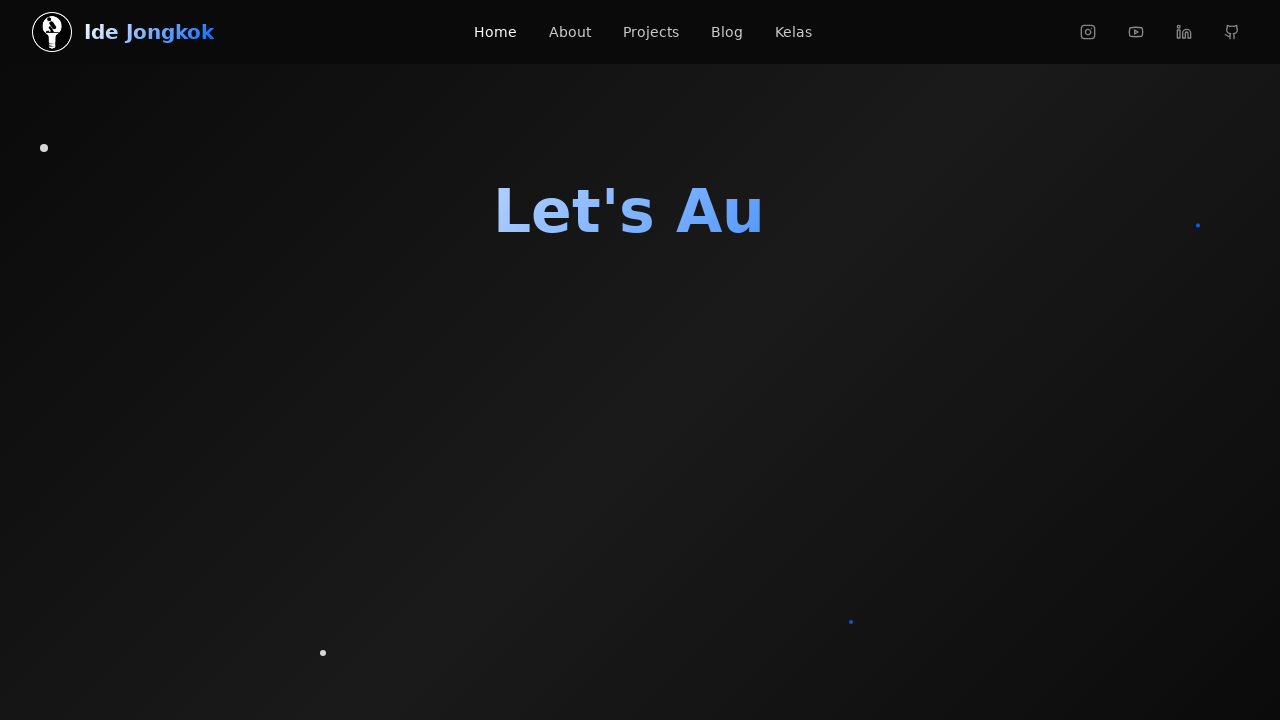

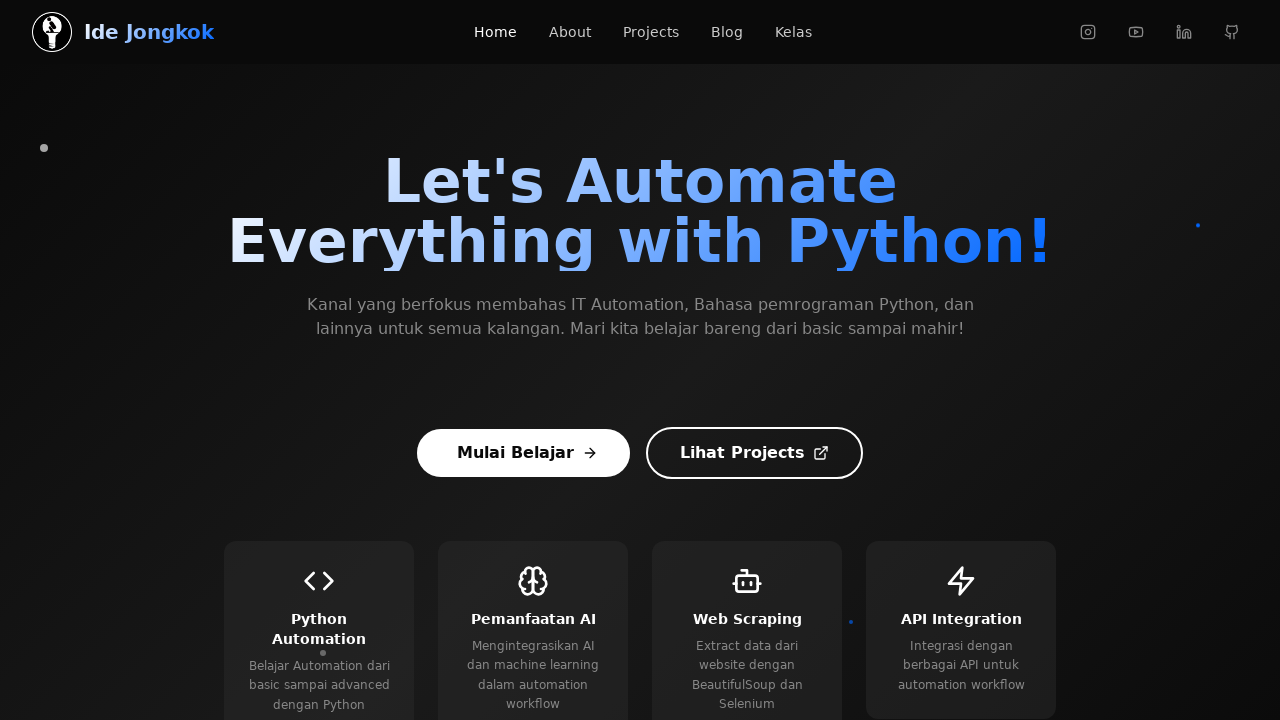